Tests opening a simple modal dialog by clicking a button and then closing it using the close button

Starting URL: https://practice-automation.com/modals/

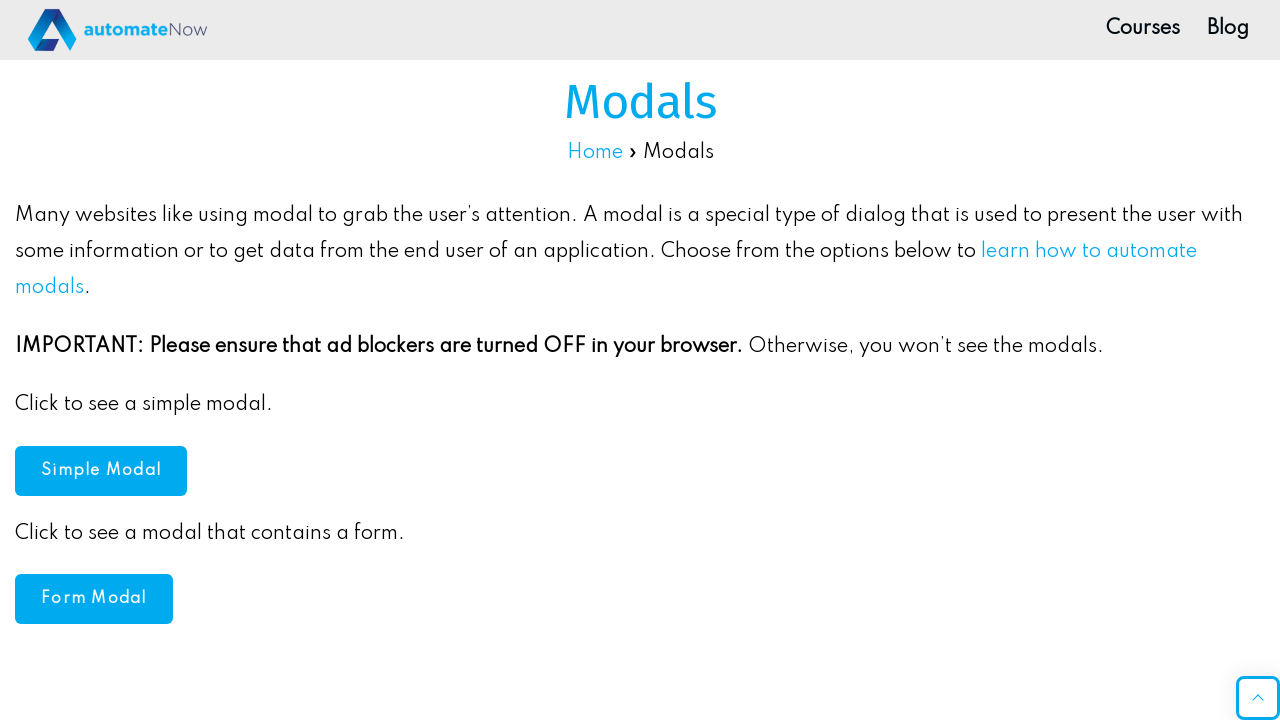

Clicked the simple modal button to open the modal dialog at (101, 470) on #simpleModal
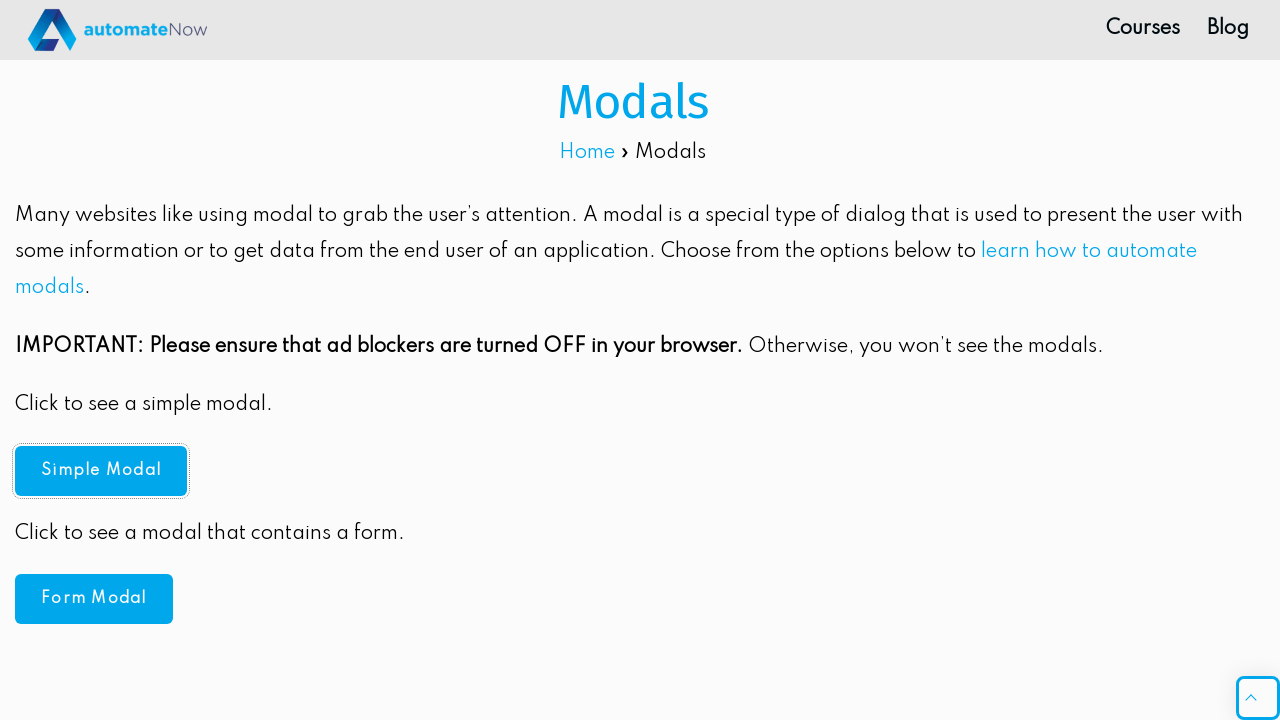

Modal dialog appeared and close button is visible
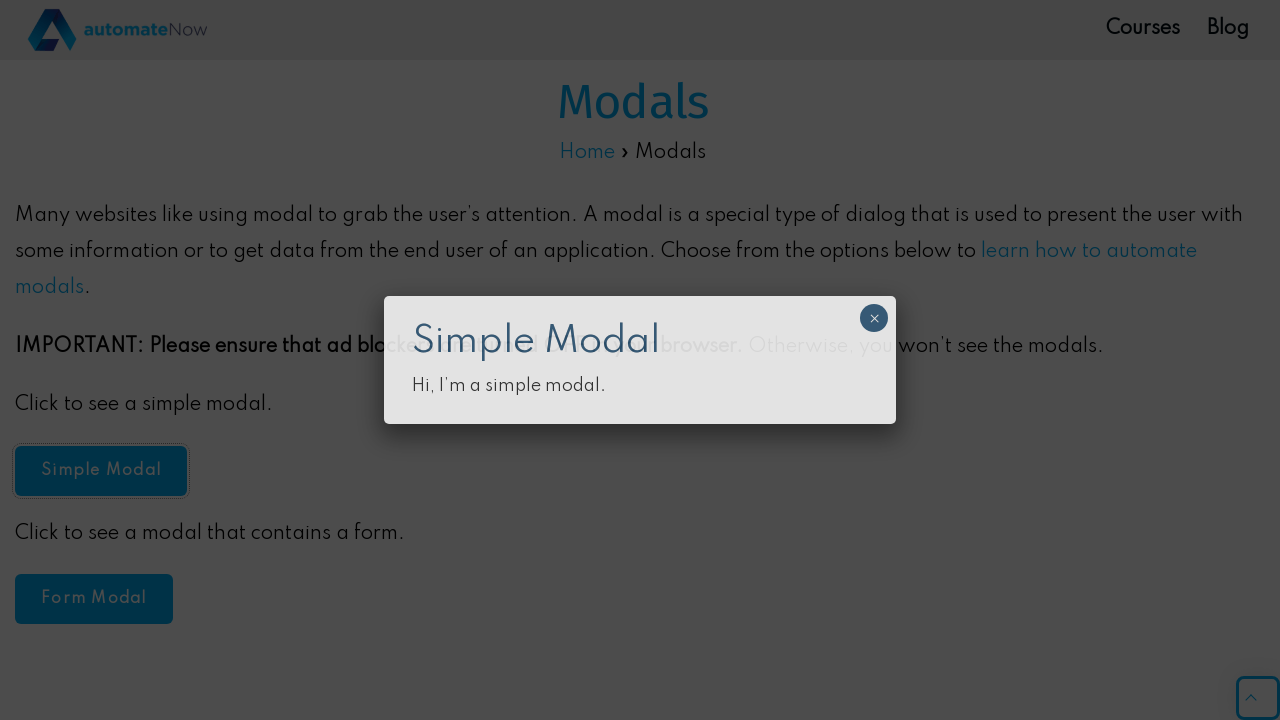

Clicked the close button to dismiss the modal dialog at (874, 318) on xpath=//*[@id='popmake-1318']/button
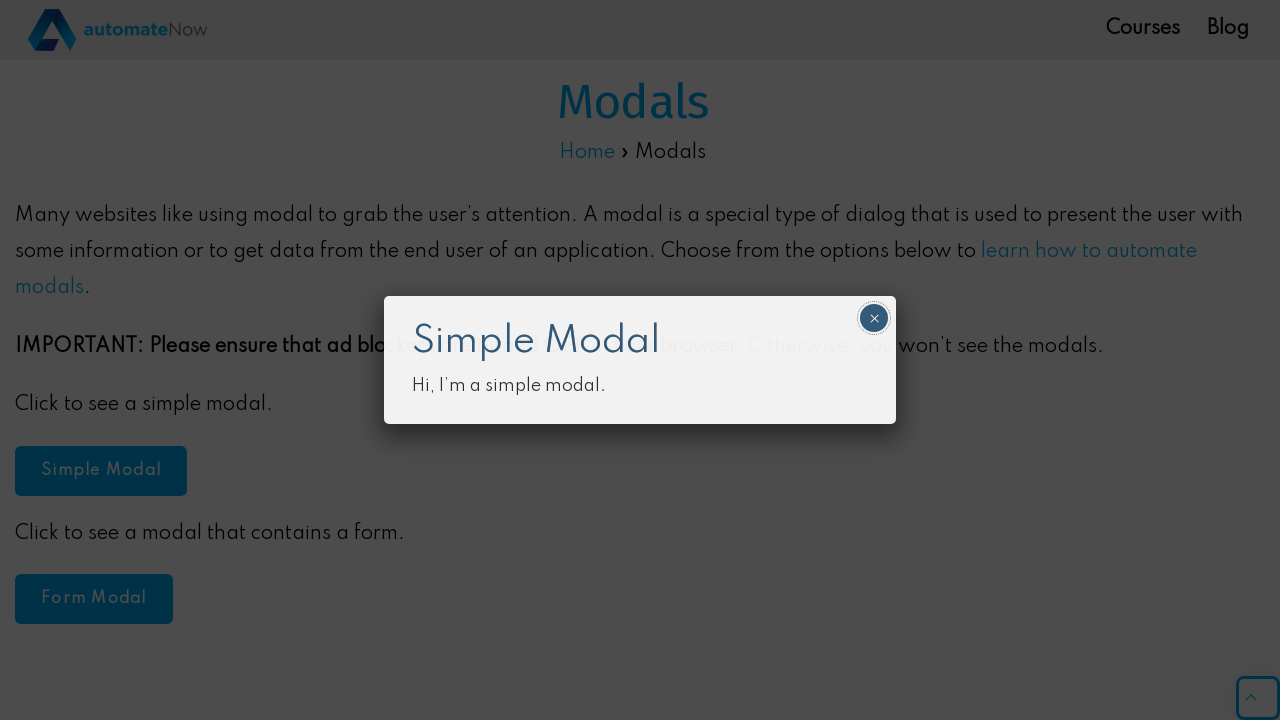

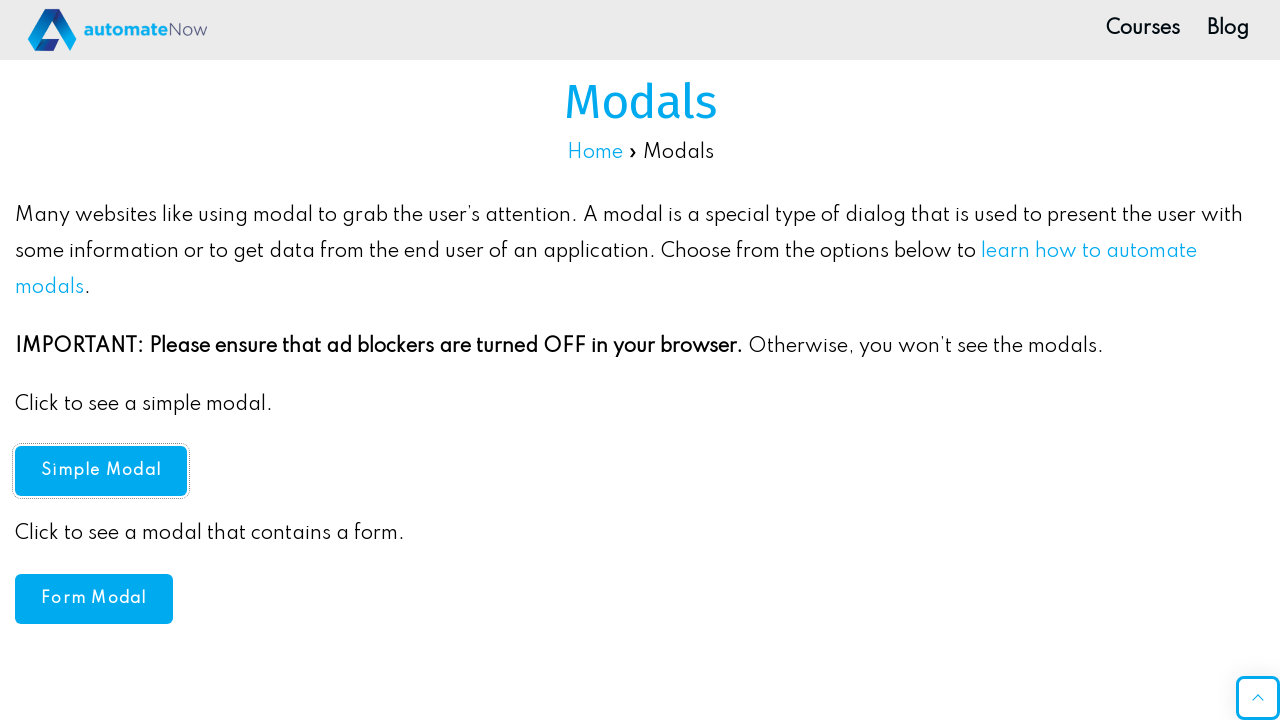